Tests state dropdown functionality by selecting different states (Illinois, Virginia, California) using different selection methods and verifying the final selection

Starting URL: http://practice.cydeo.com/dropdown

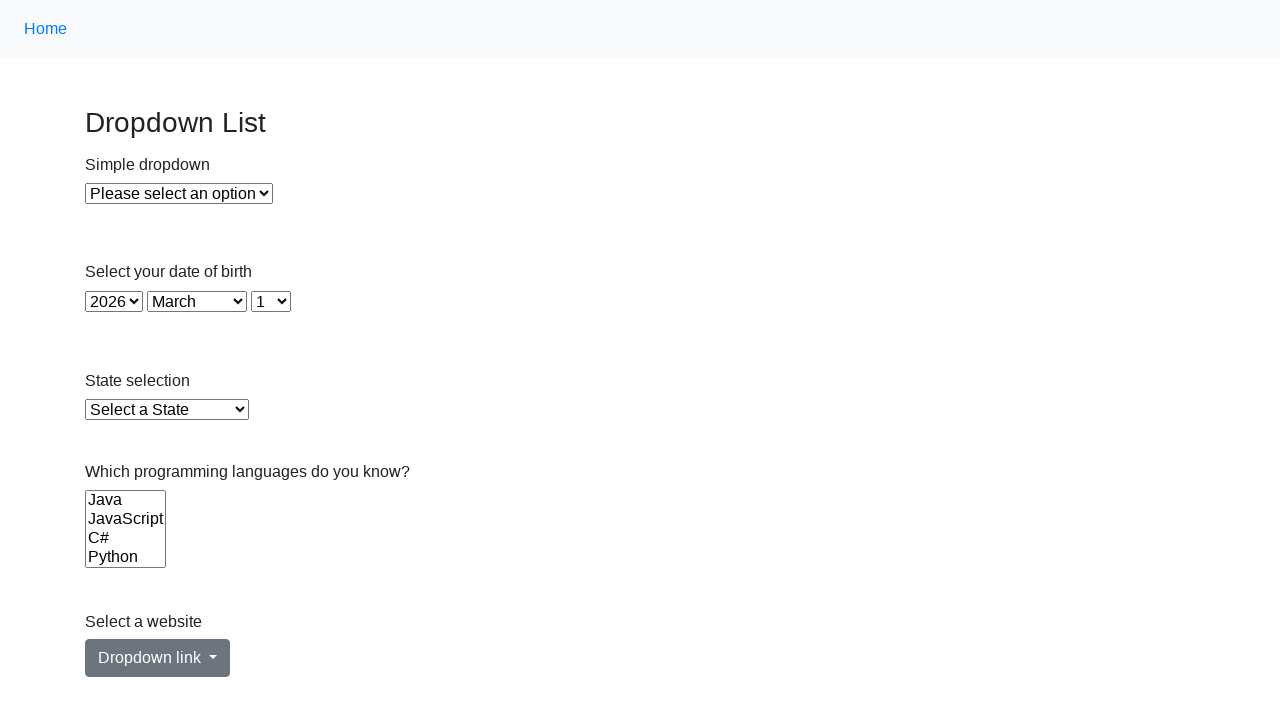

Selected Illinois from state dropdown using visible text on select#state
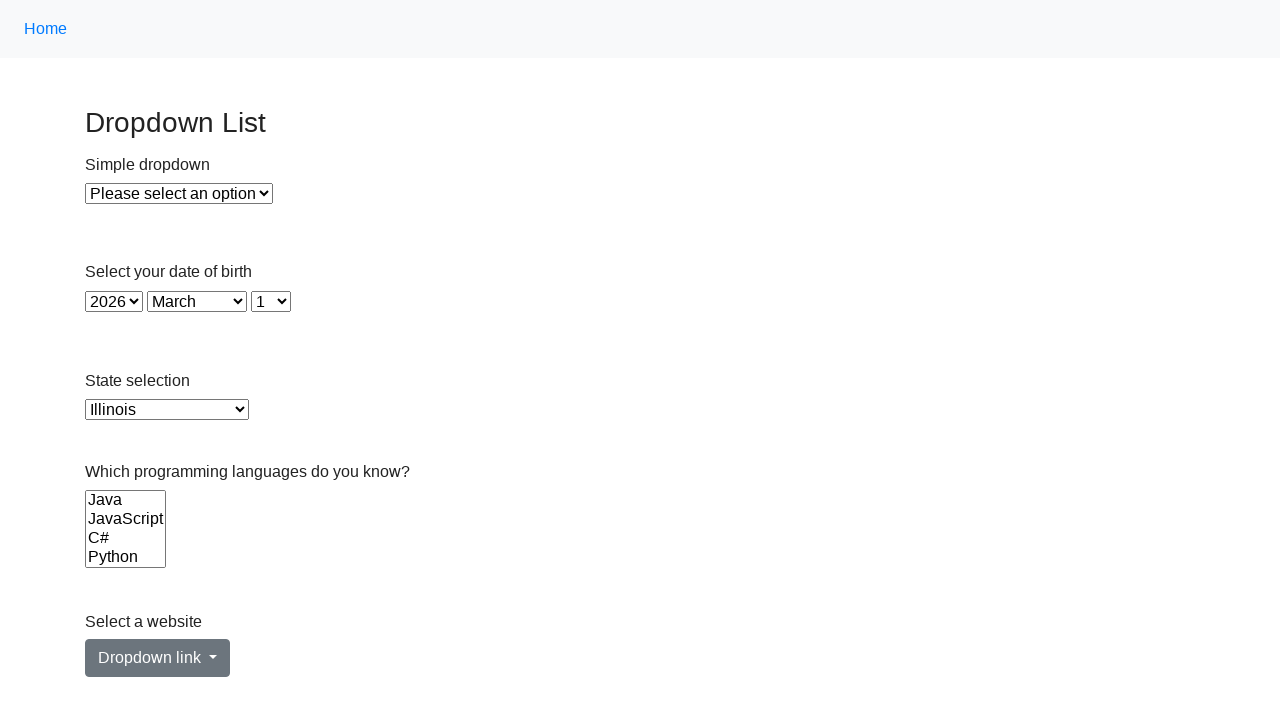

Selected Virginia from state dropdown using value 'VA' on select#state
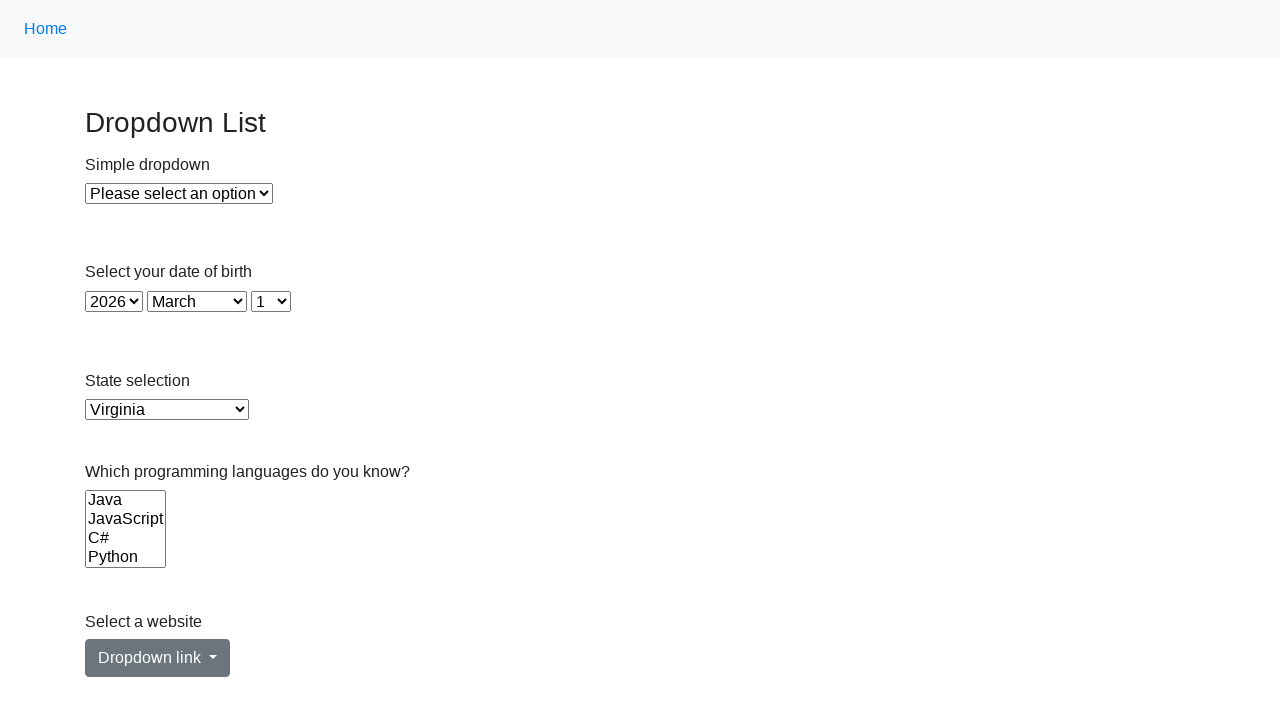

Selected California from state dropdown using index 5 on select#state
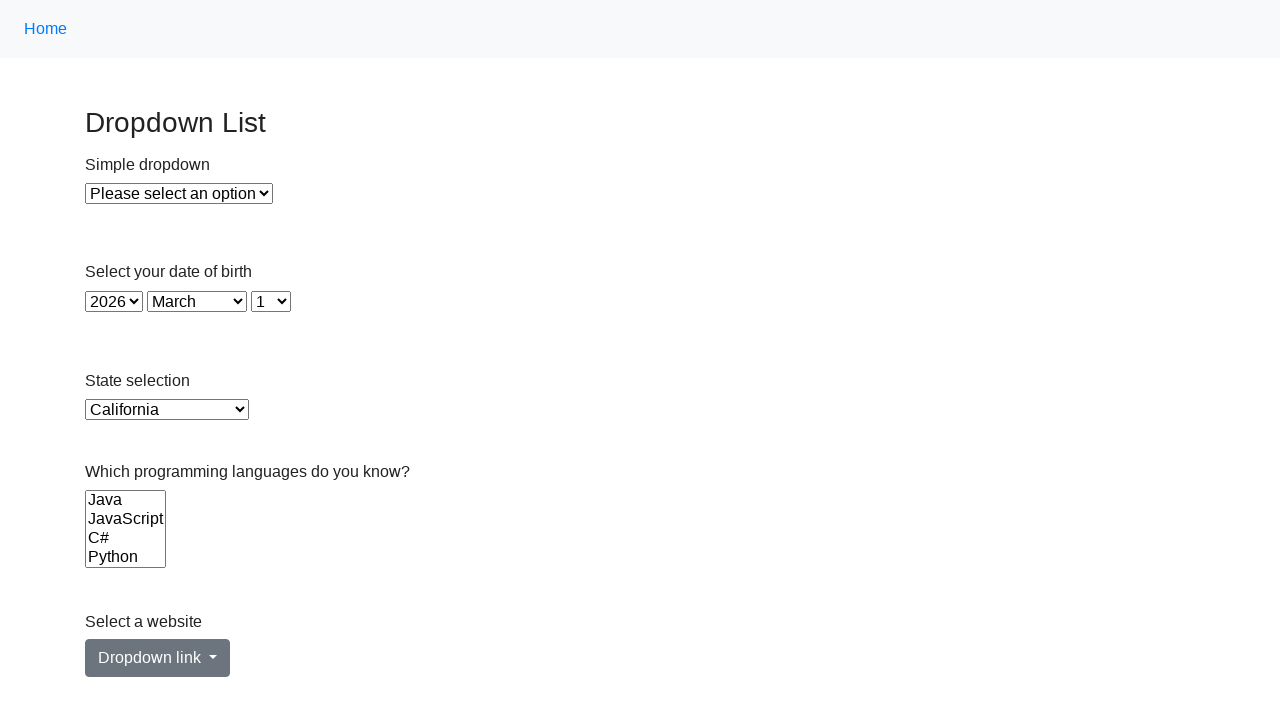

Retrieved currently selected option from state dropdown
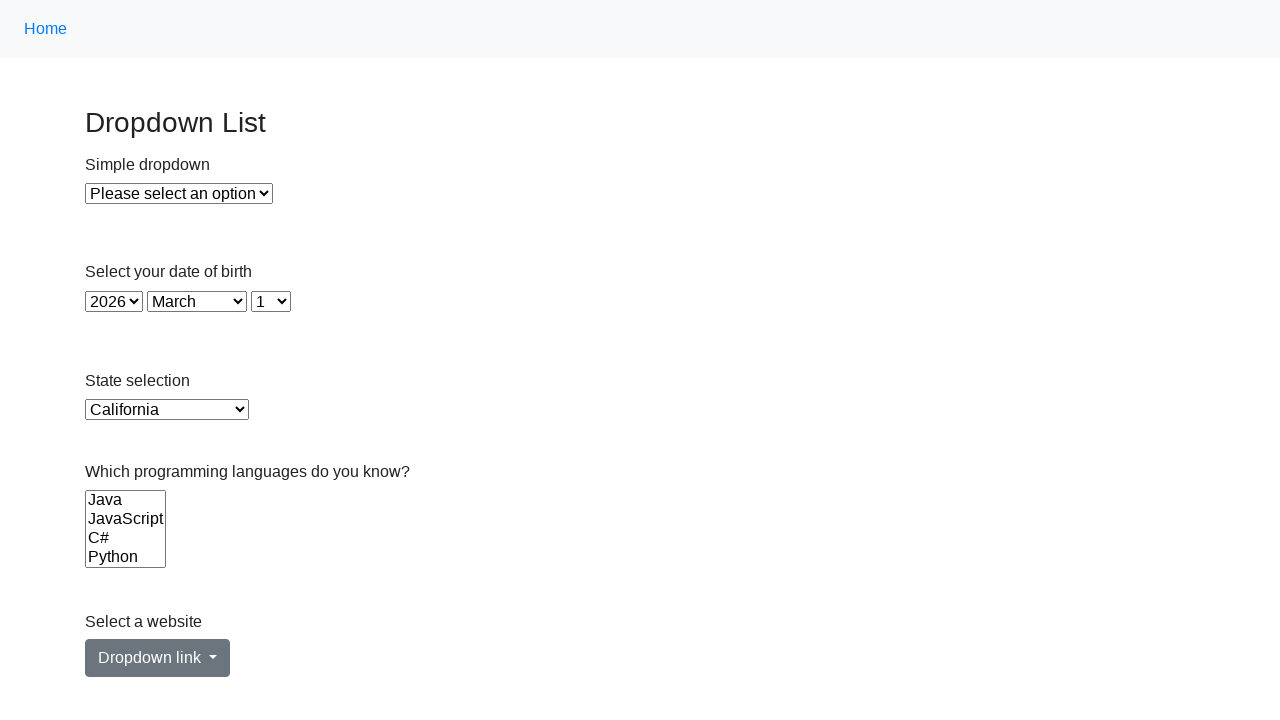

Verified that California is the selected state
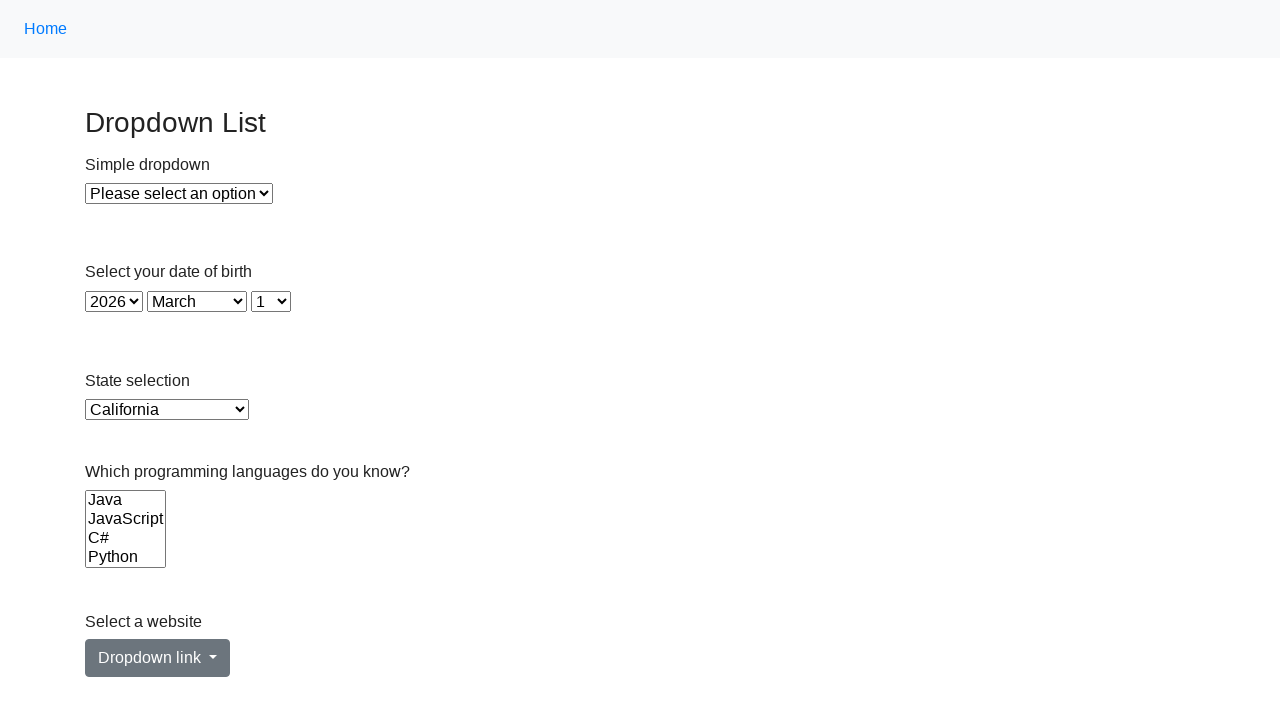

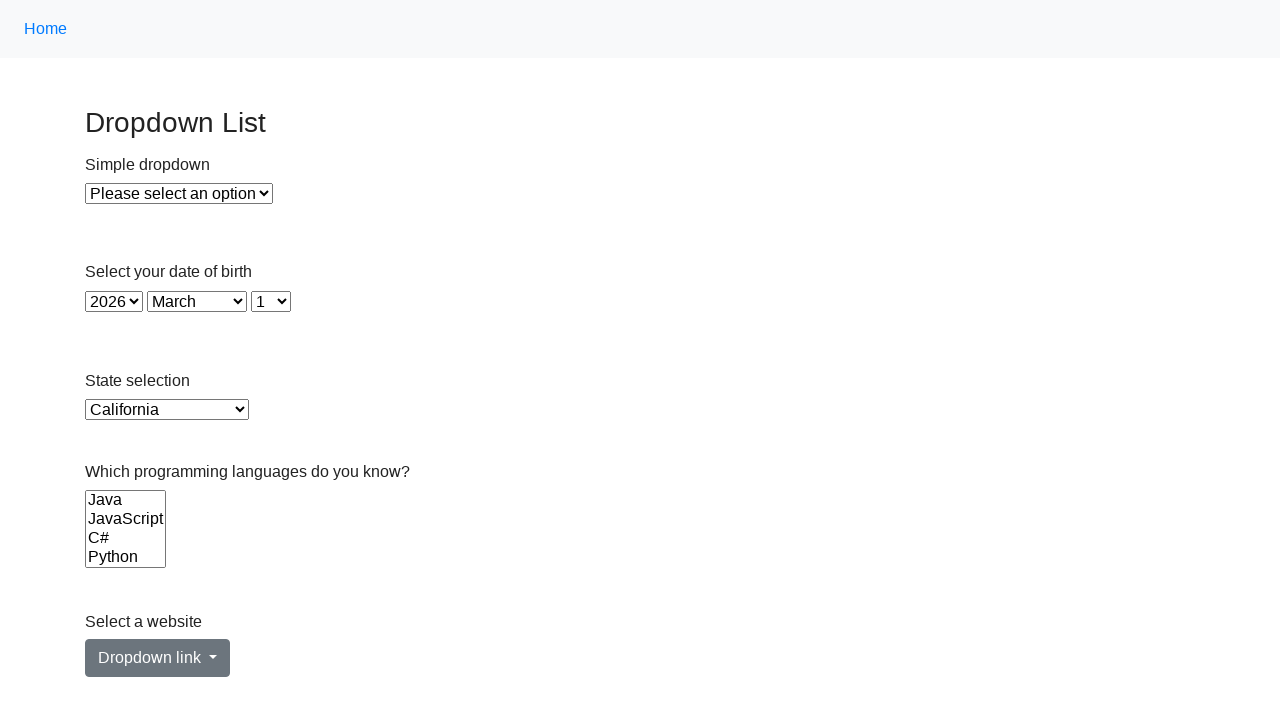